Tests key press functionality using keyboard actions by pressing the SPACE key and verifying the result text

Starting URL: https://the-internet.herokuapp.com/key_presses

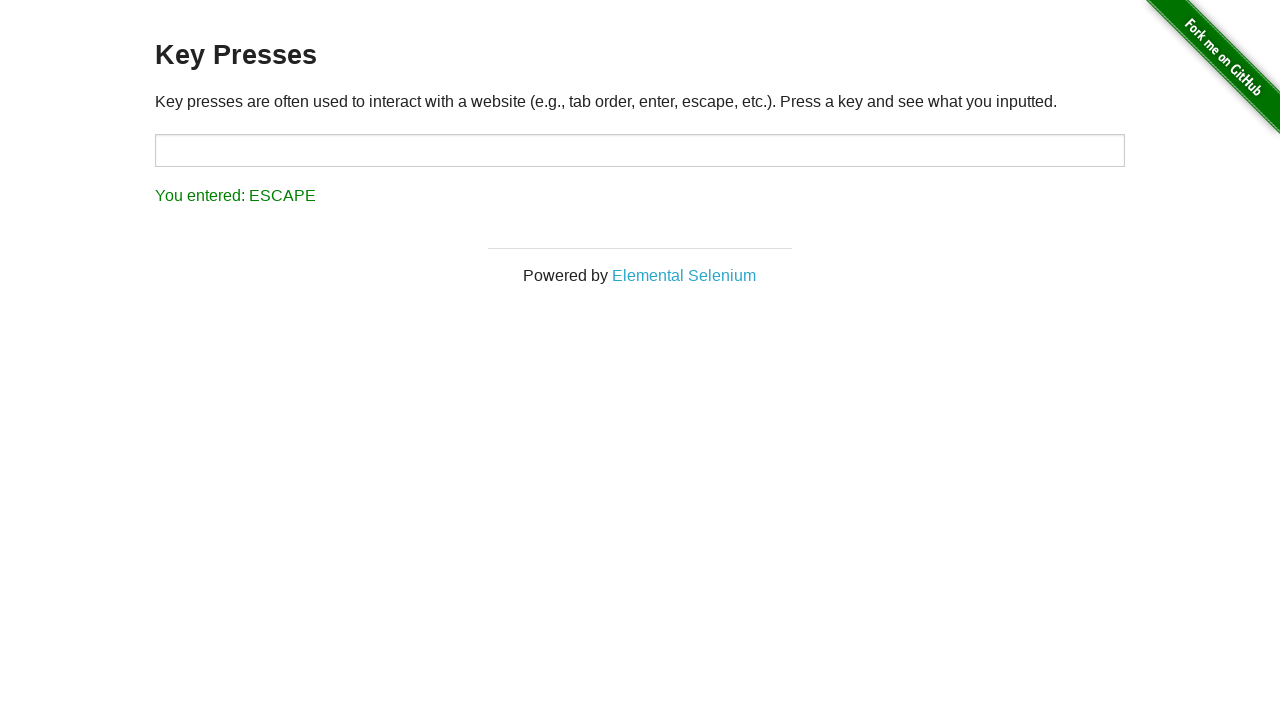

Pressed SPACE key using keyboard actions
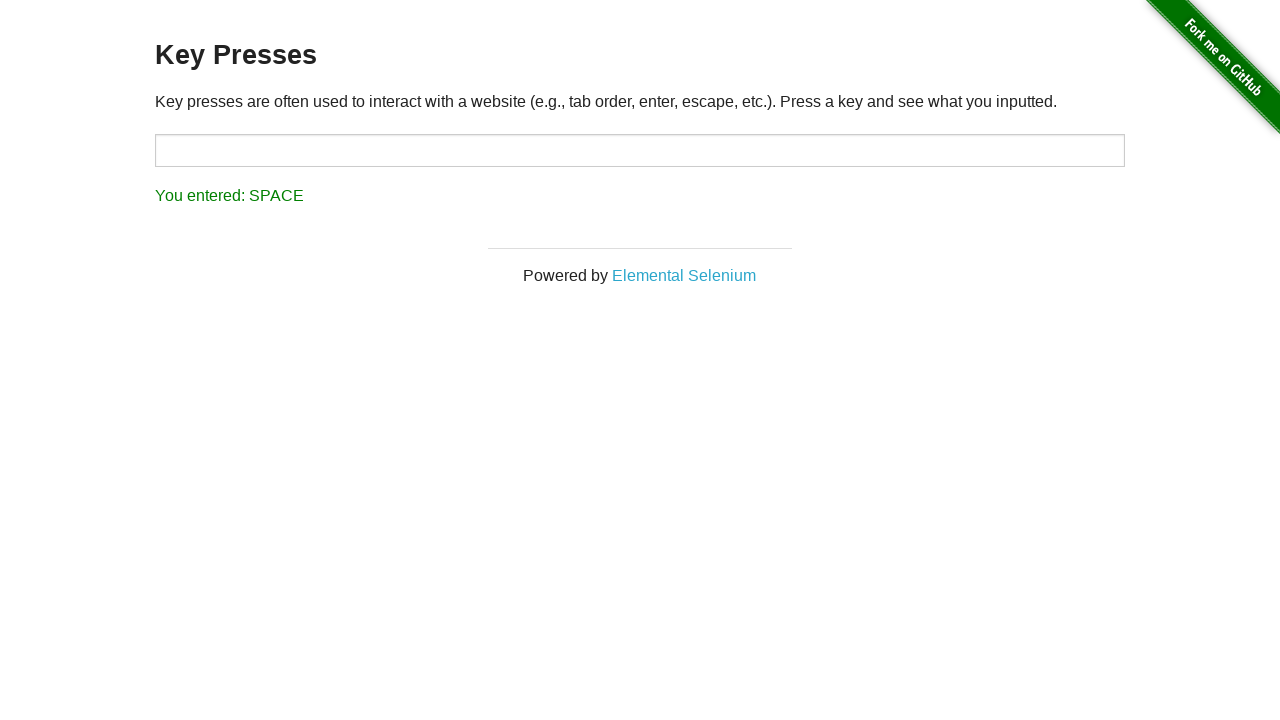

Result element appeared after key press
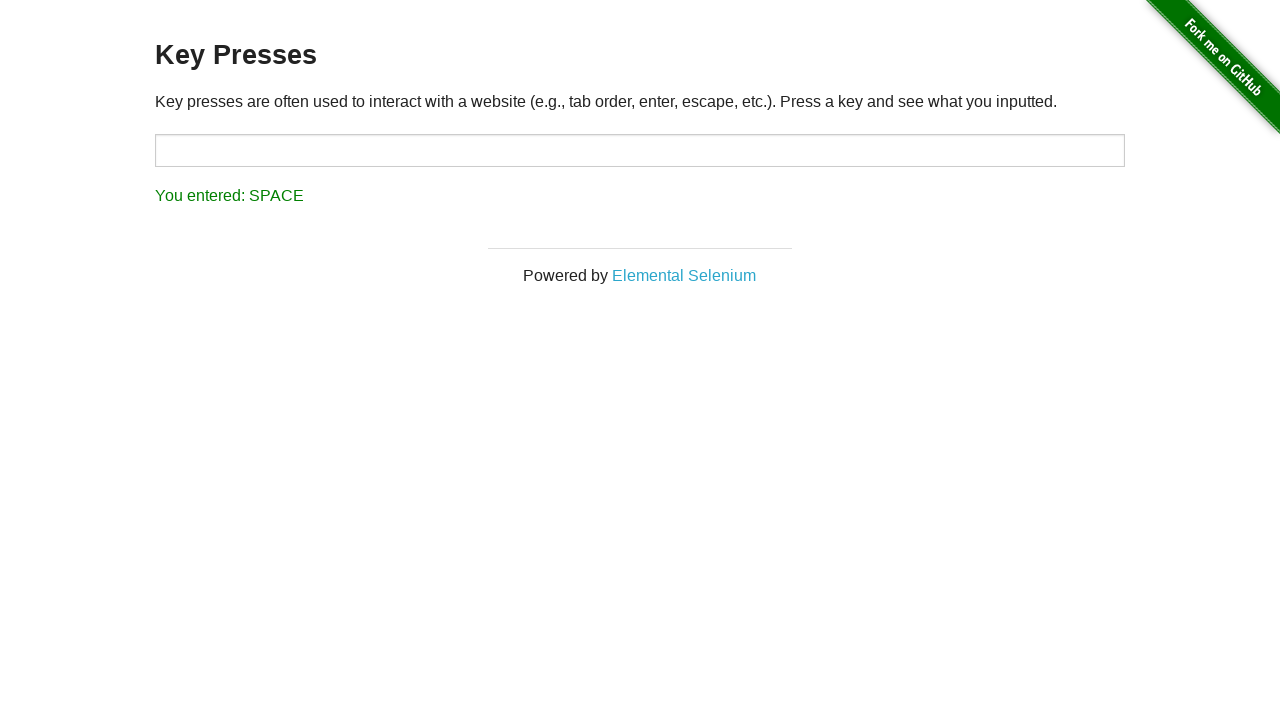

Located result element
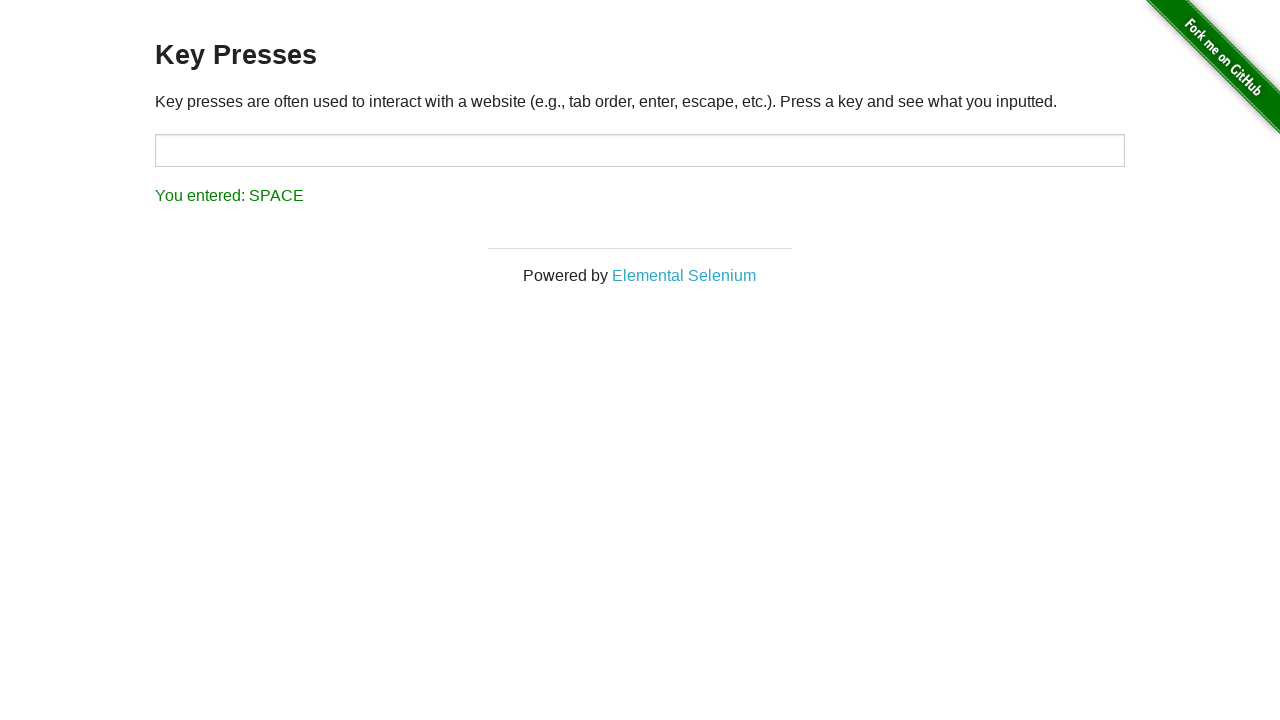

Verified result text shows 'You entered: SPACE'
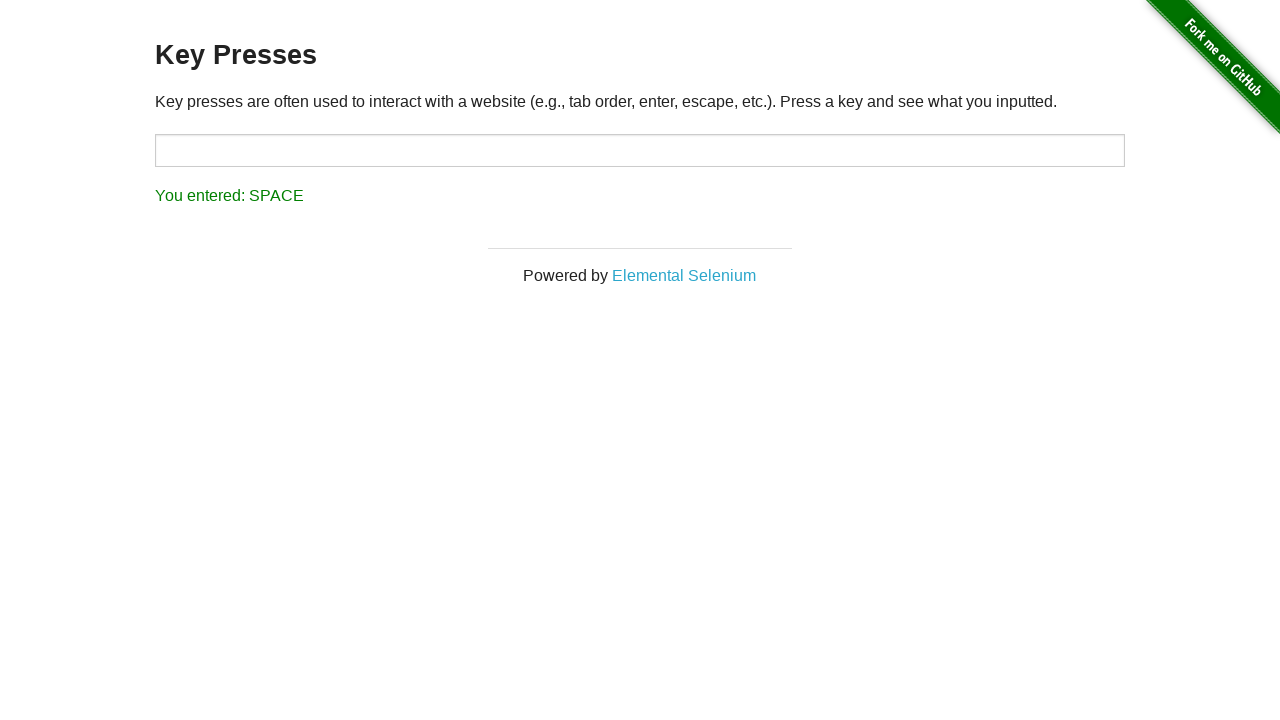

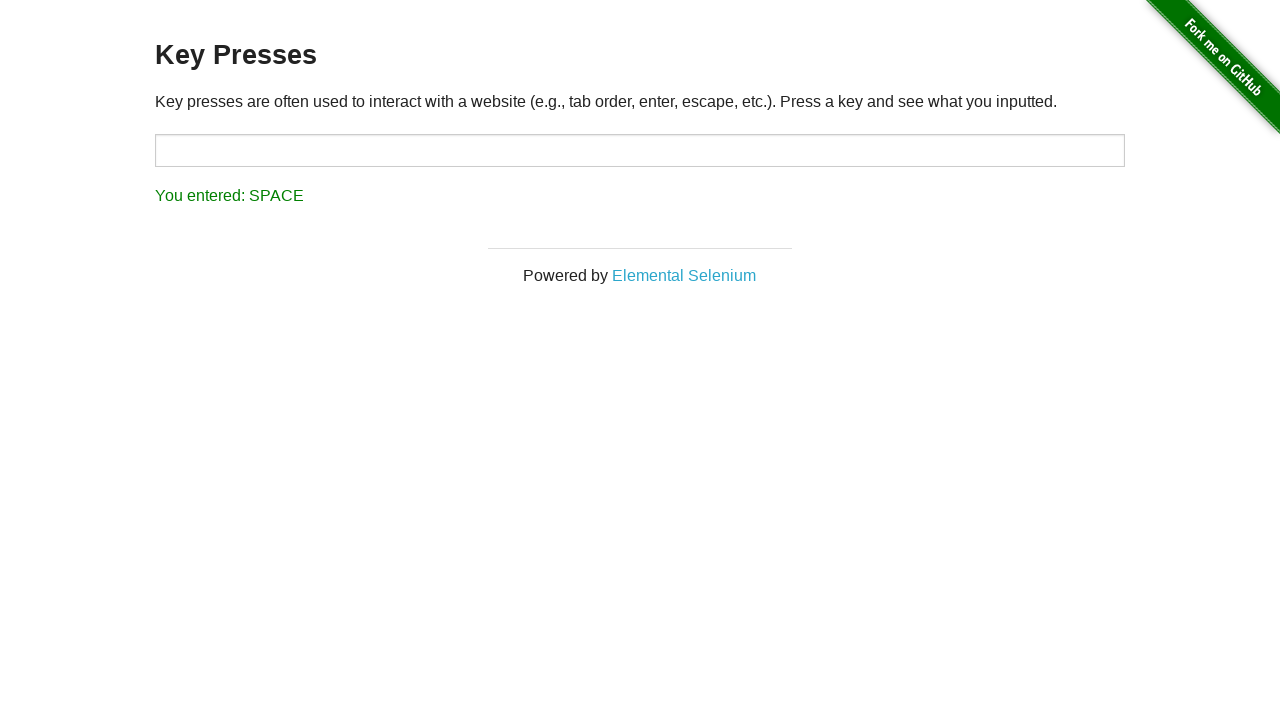